Tests drag and drop functionality by dragging an element and dropping it on another element, then verifying the drop status text changes to "dropped"

Starting URL: https://www.selenium.dev/selenium/web/mouse_interaction.html

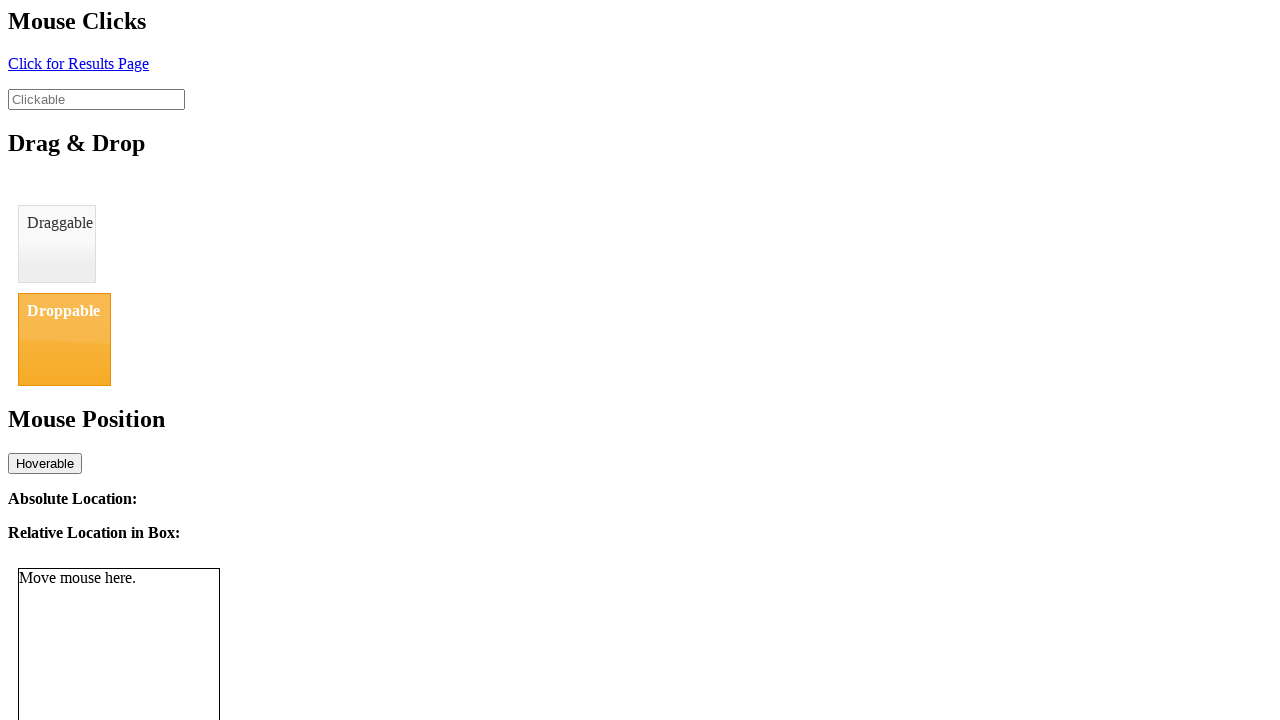

Navigated to mouse interaction test page
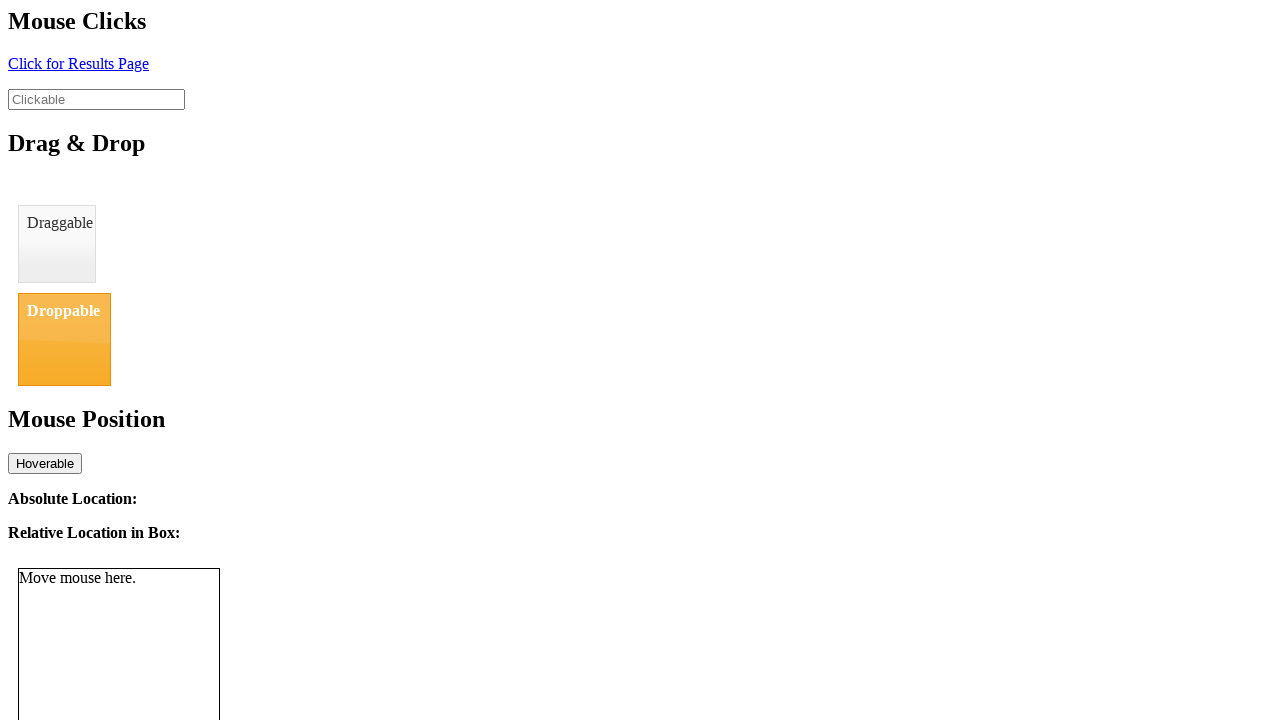

Located draggable element
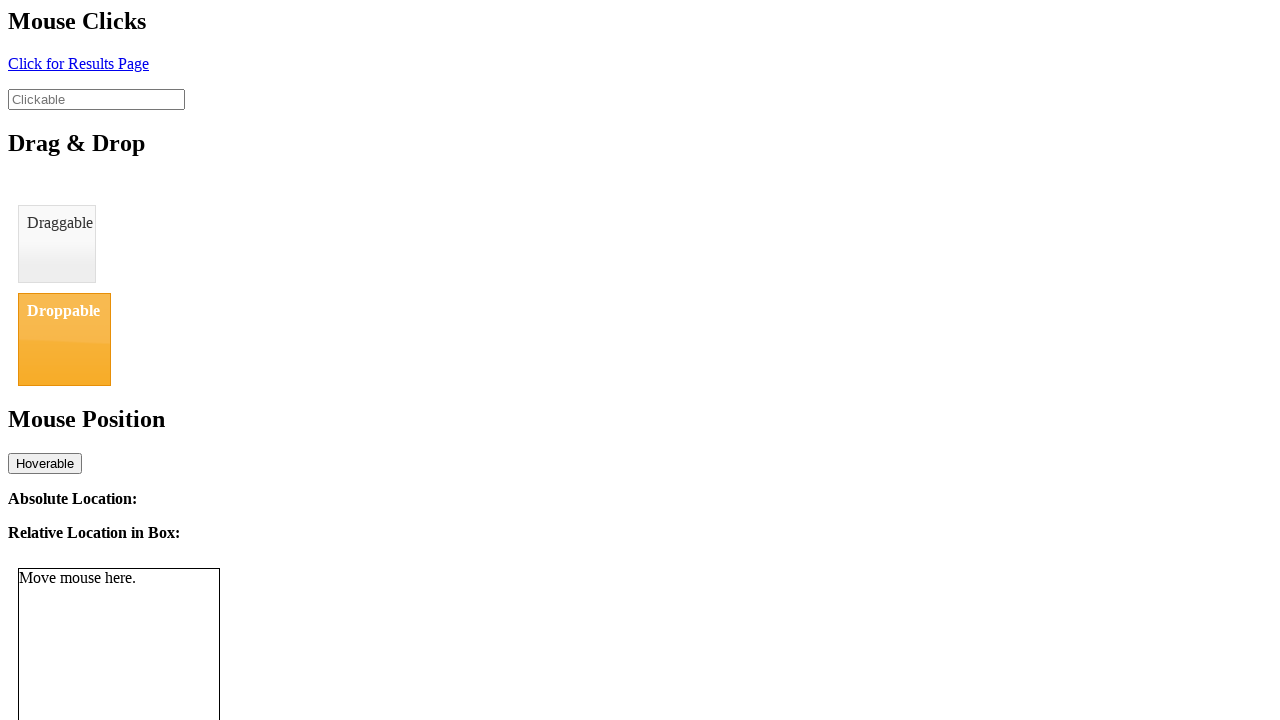

Located droppable element
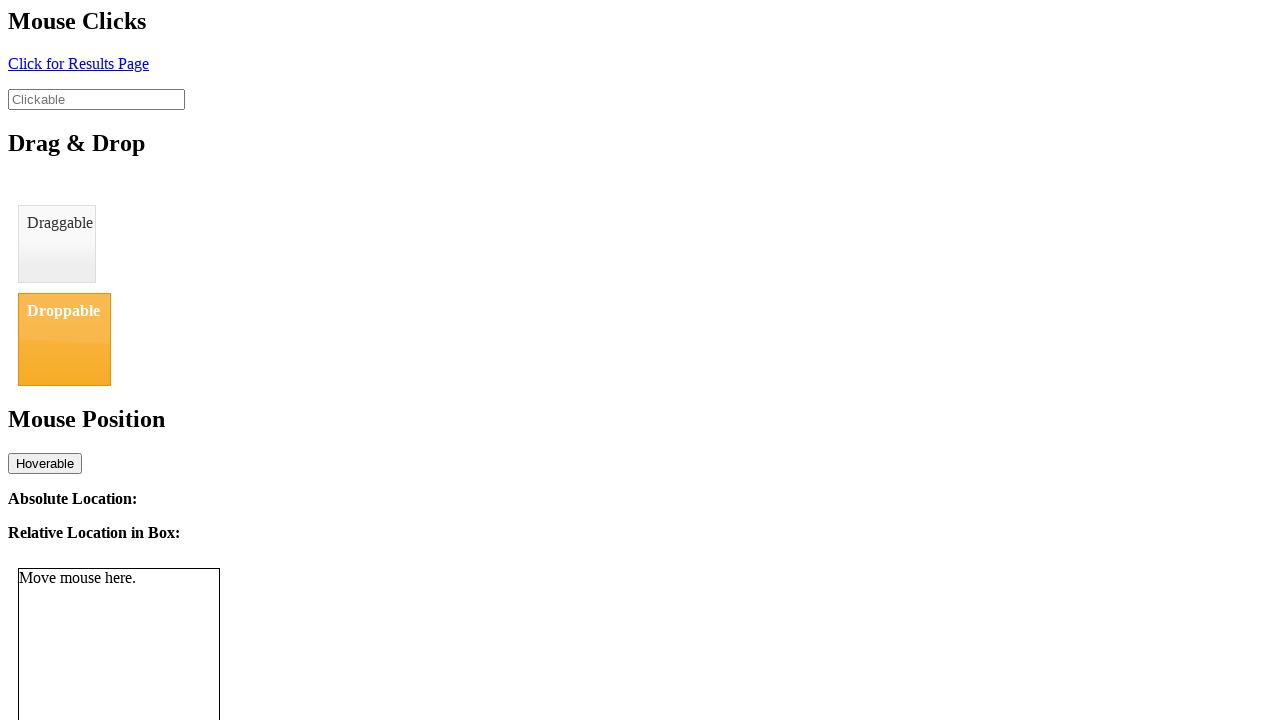

Dragged draggable element onto droppable element at (64, 339)
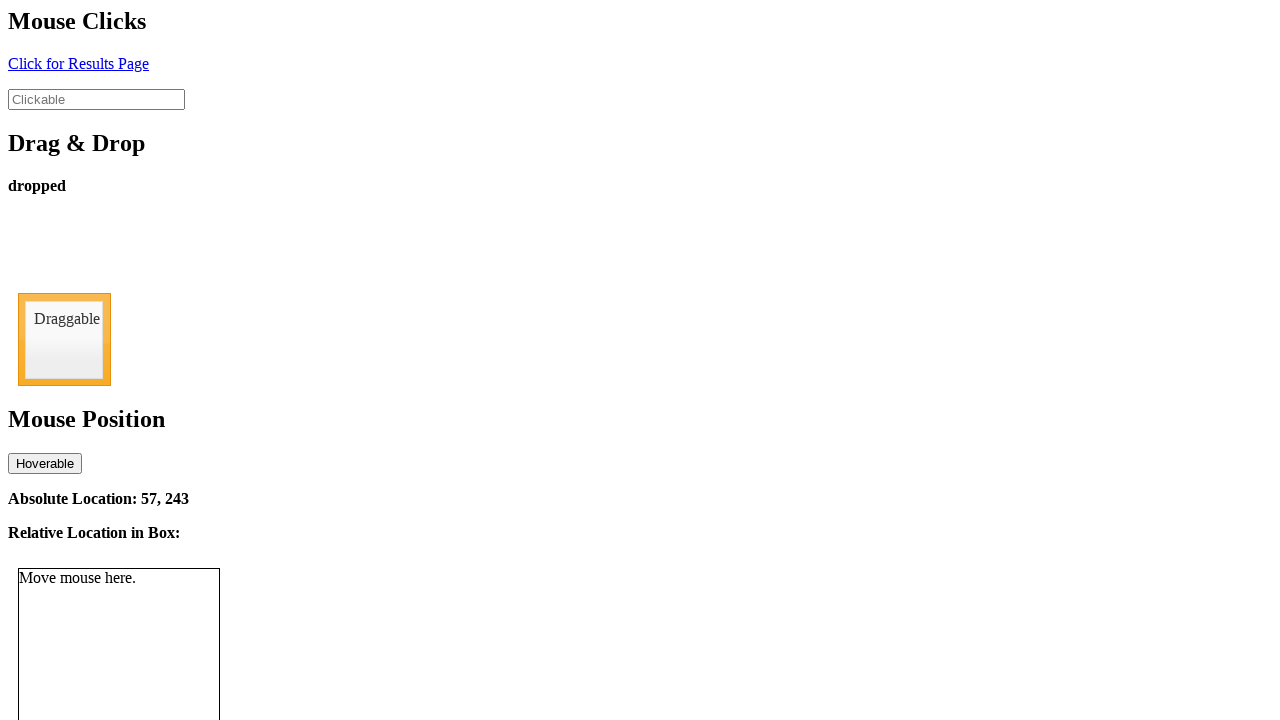

Waited 1 second for drop status to update
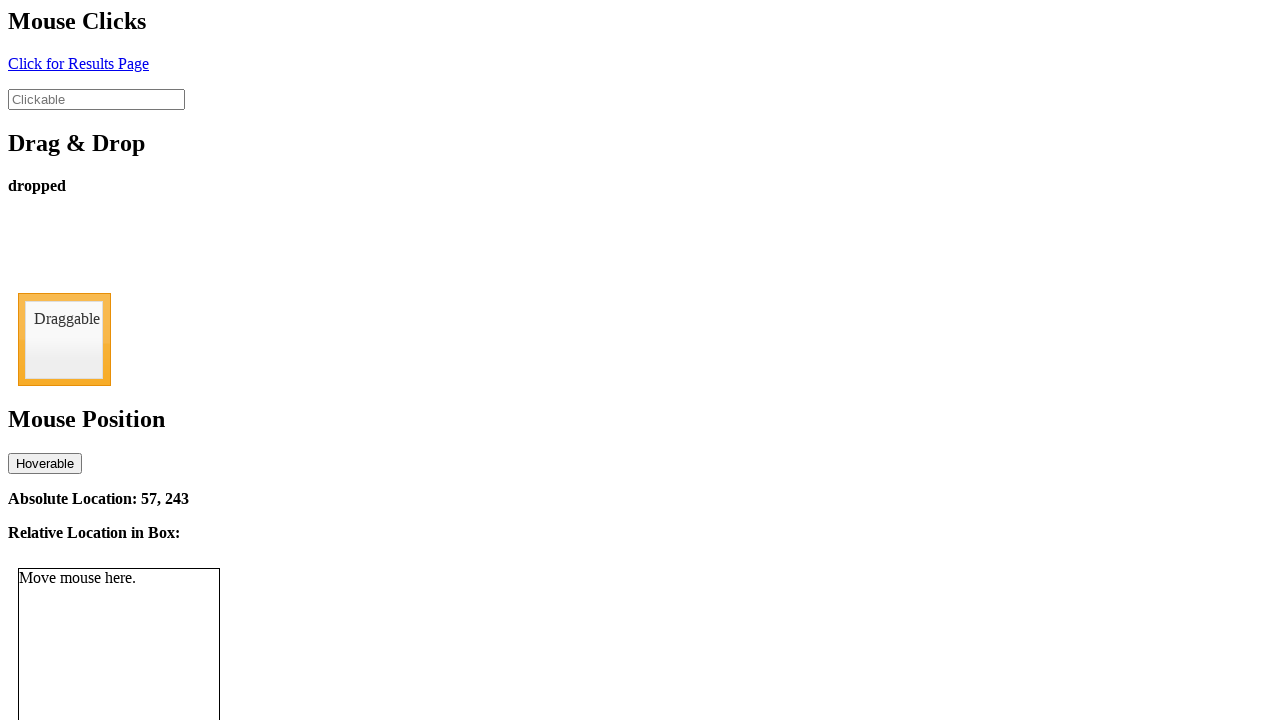

Located drop status element
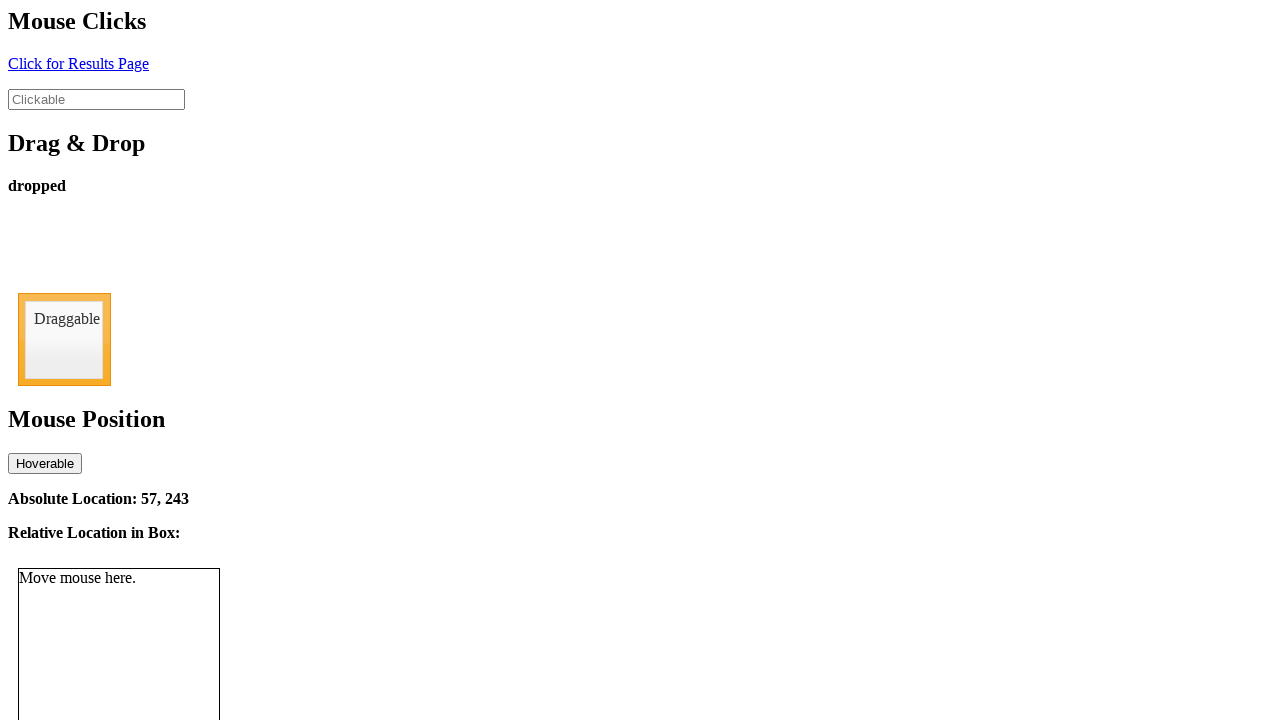

Verified that drop status text shows 'dropped'
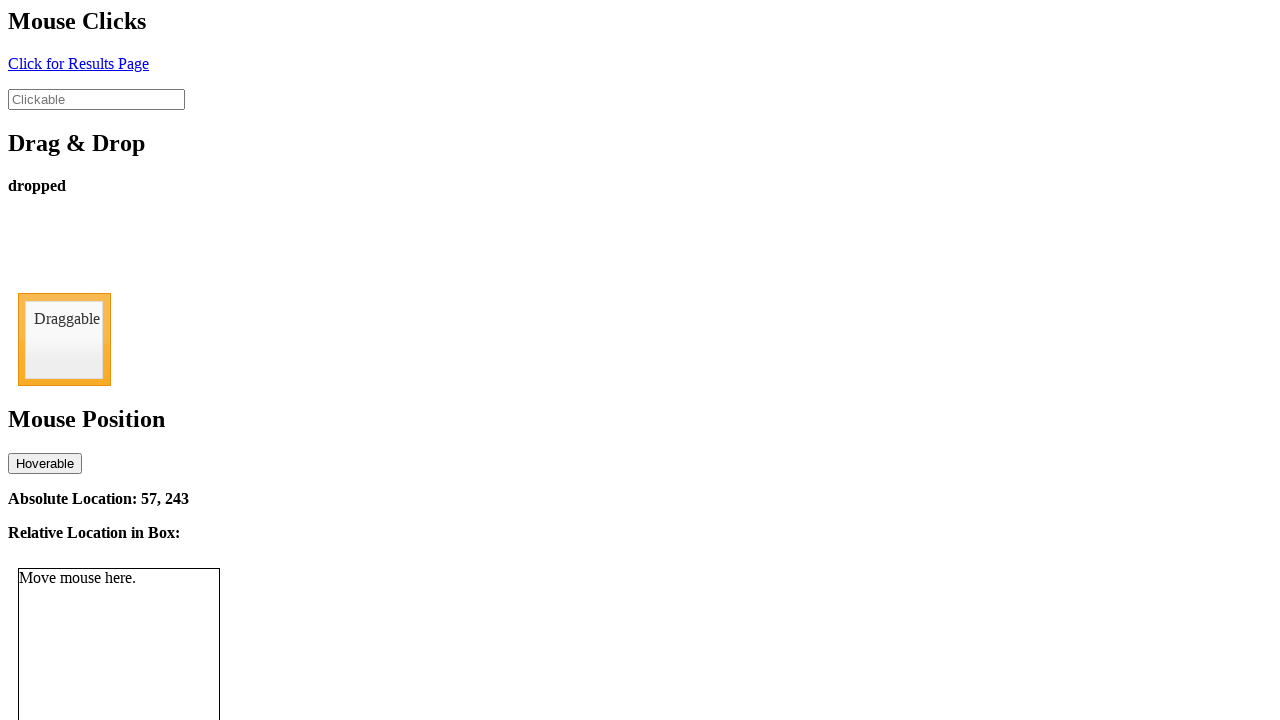

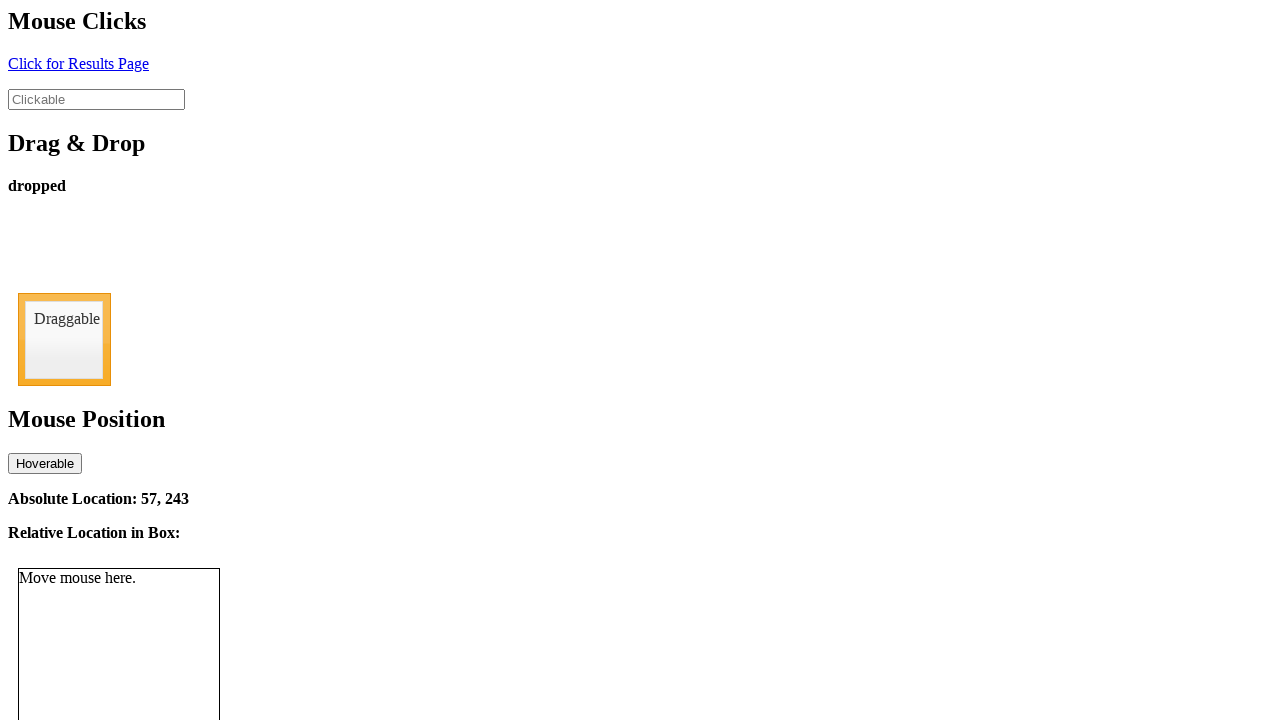